Navigates to the textbox page and verifies that the Full Name input field has the correct placeholder attribute

Starting URL: https://demoqa.com/text-box

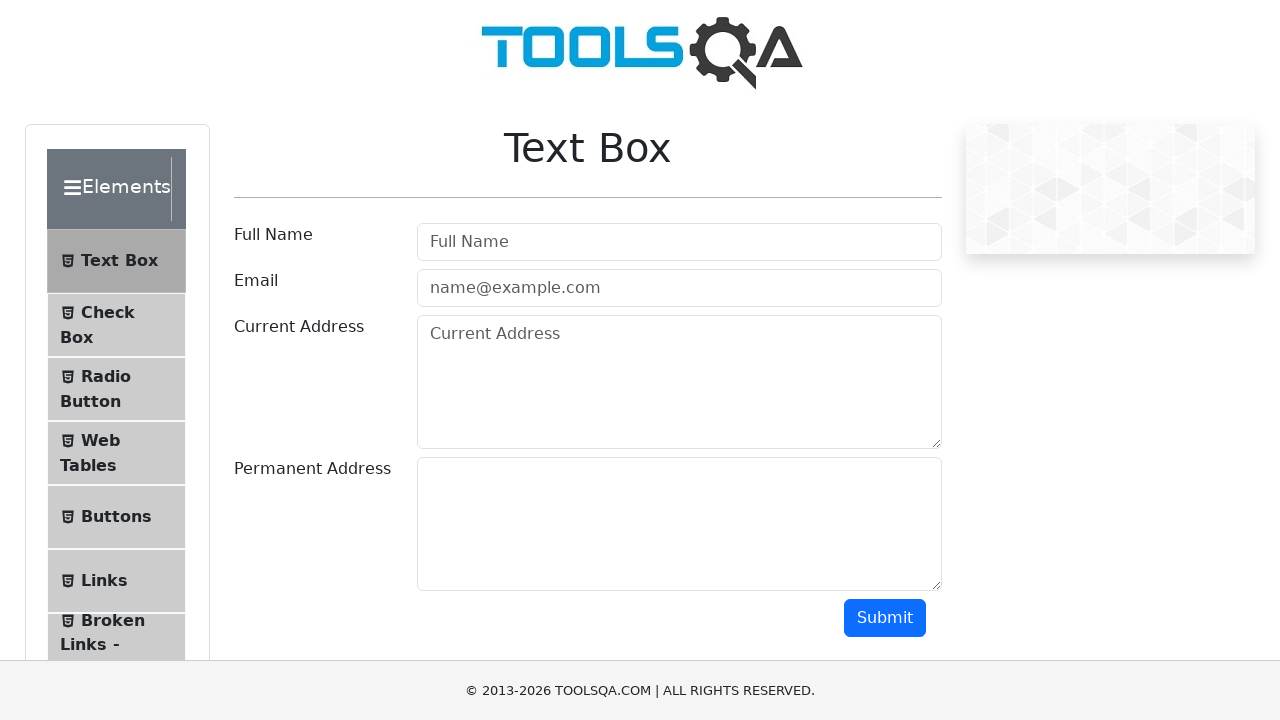

Navigated to textbox page
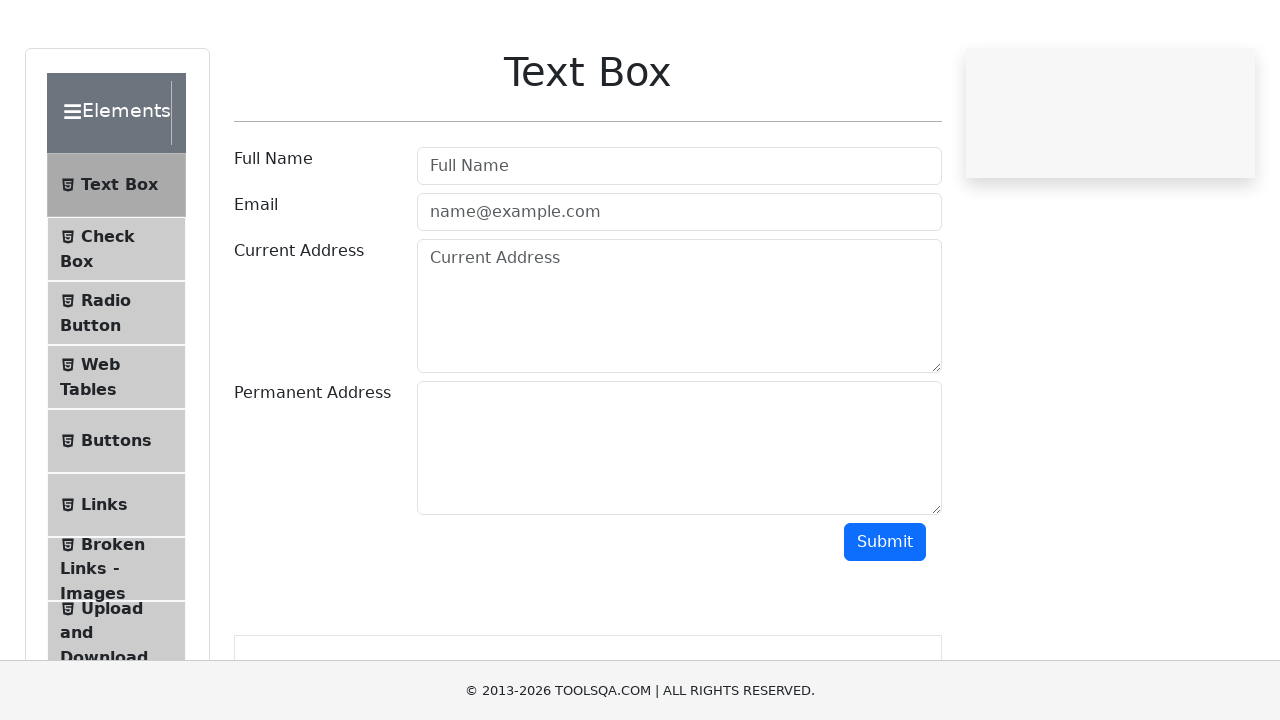

Located Full Name input field
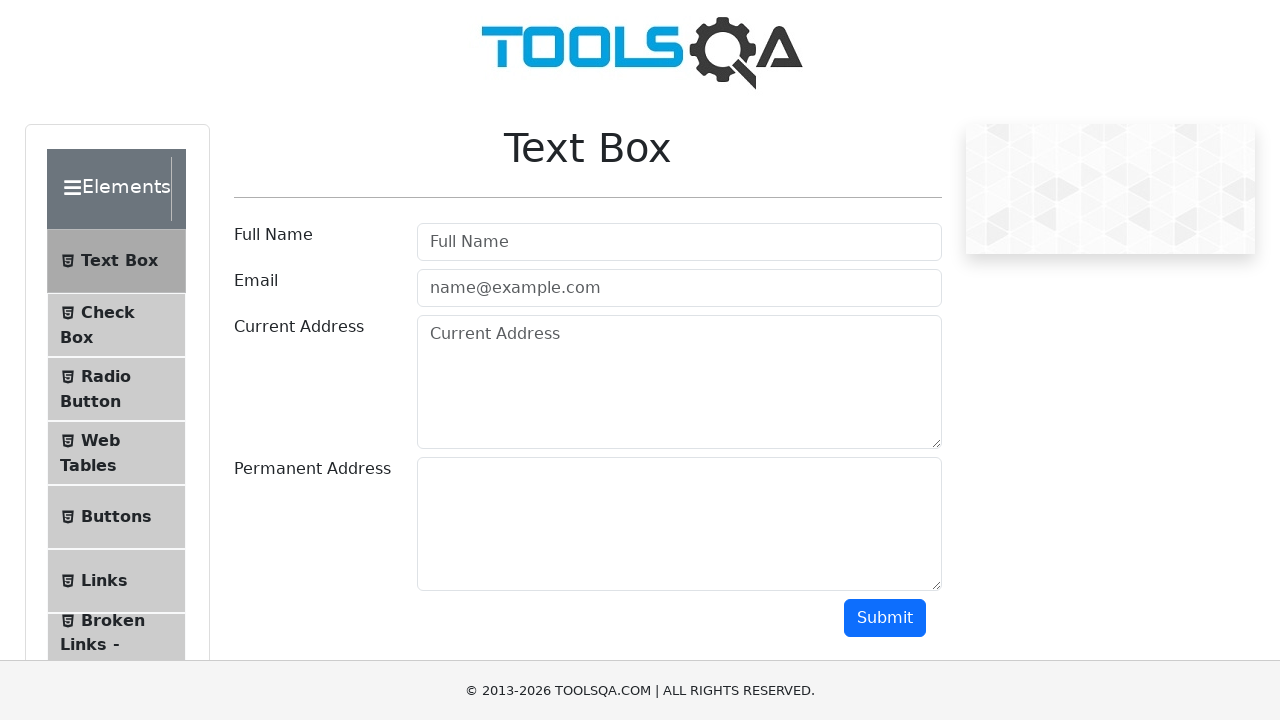

Full Name input field is visible and ready
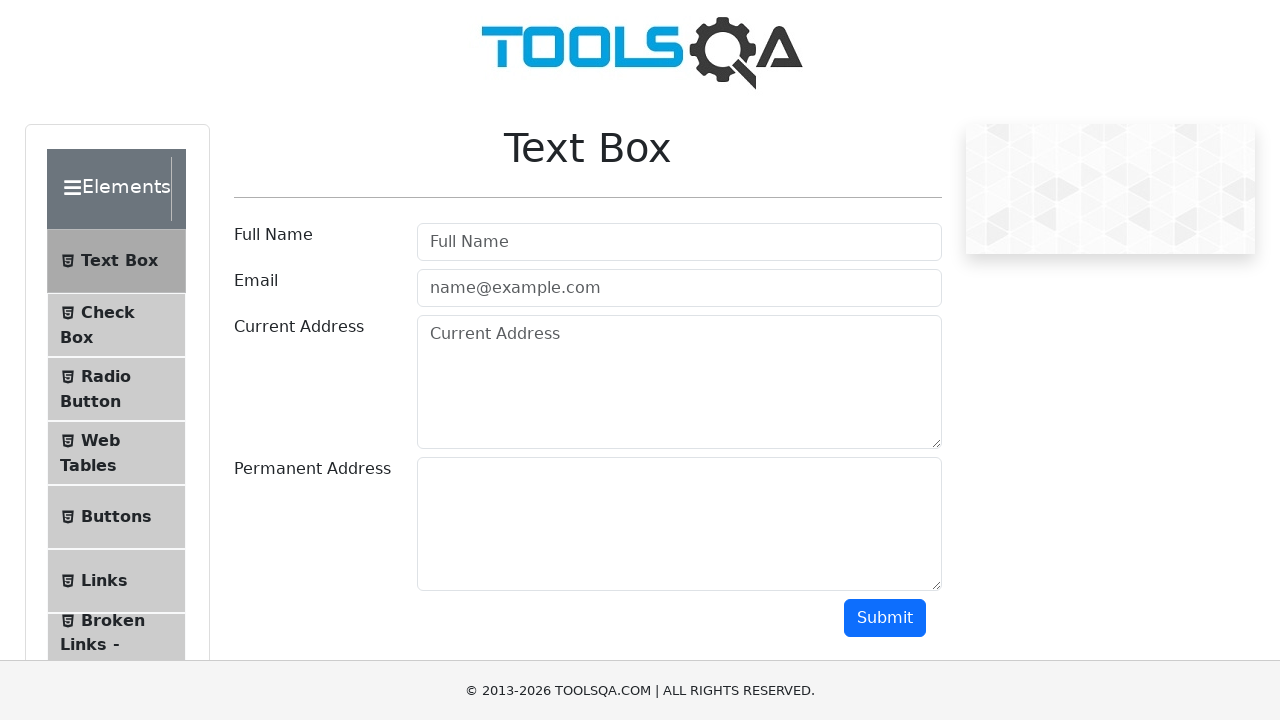

Retrieved placeholder attribute: 'Full Name'
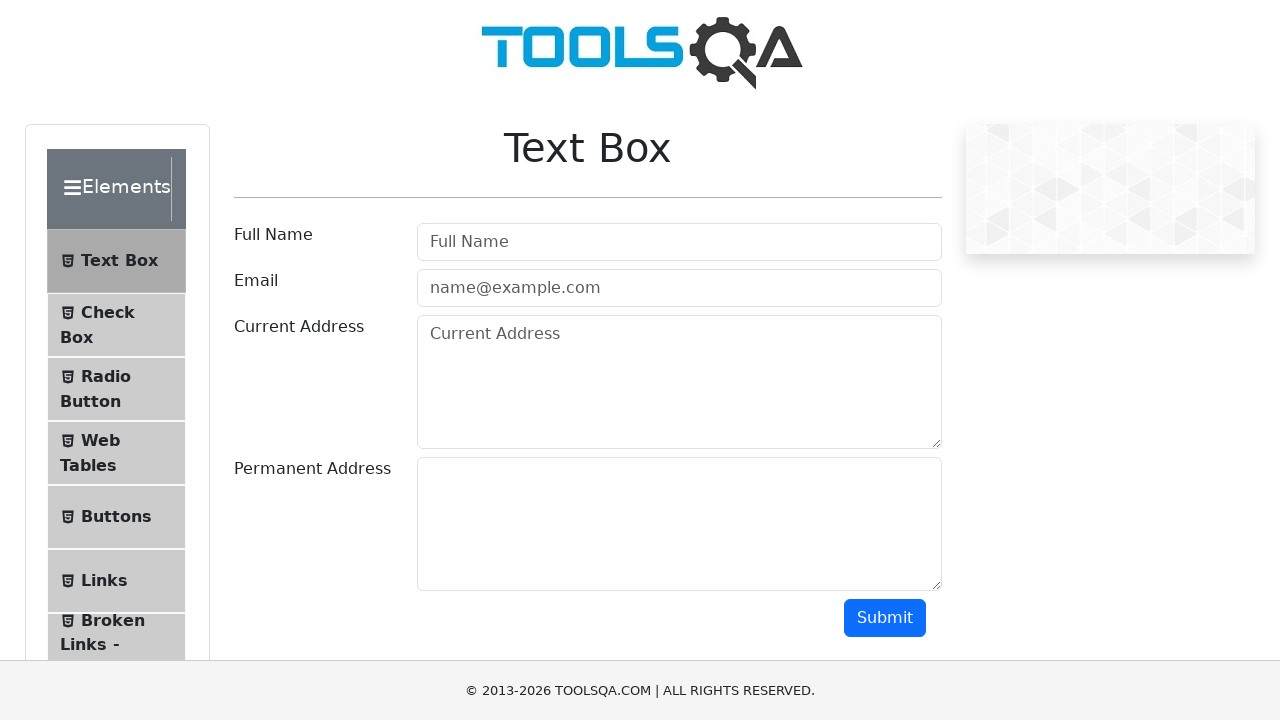

Verified placeholder attribute equals 'Full Name'
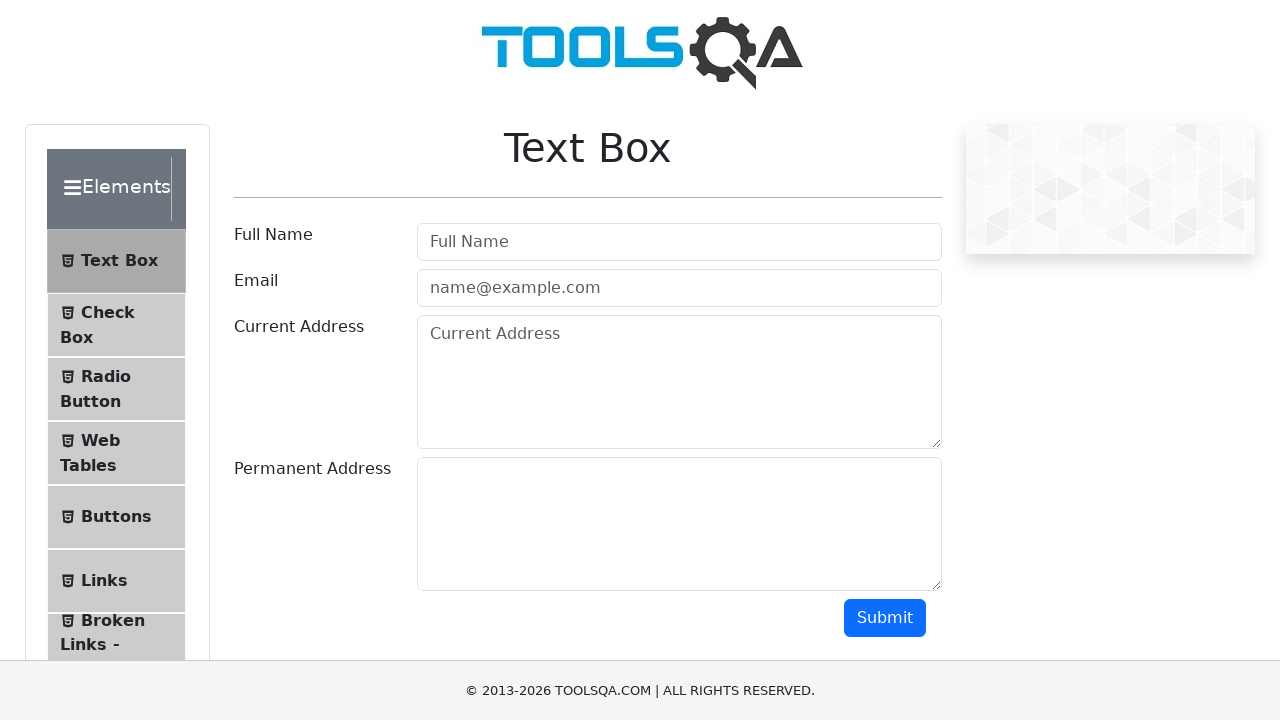

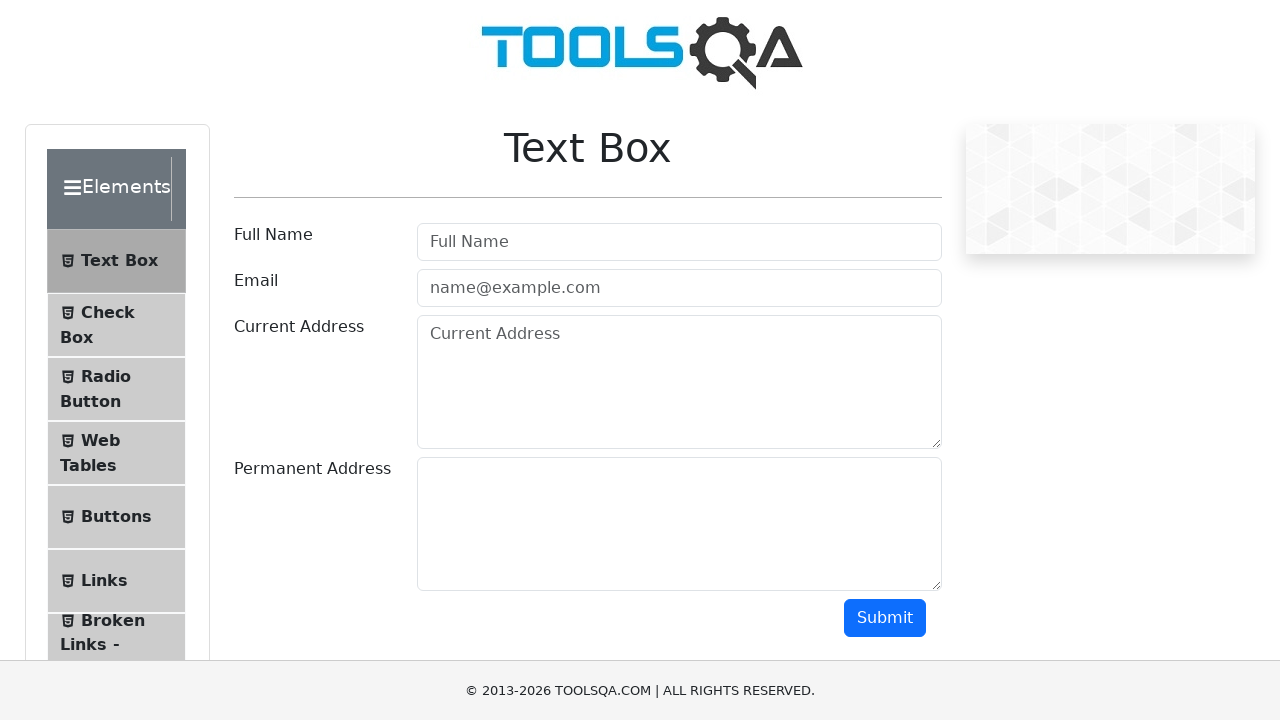